Tests the ABN Lookup search with a nonsensical query to verify that the "No matching names found" message is displayed when there are no results.

Starting URL: https://abr.business.gov.au/

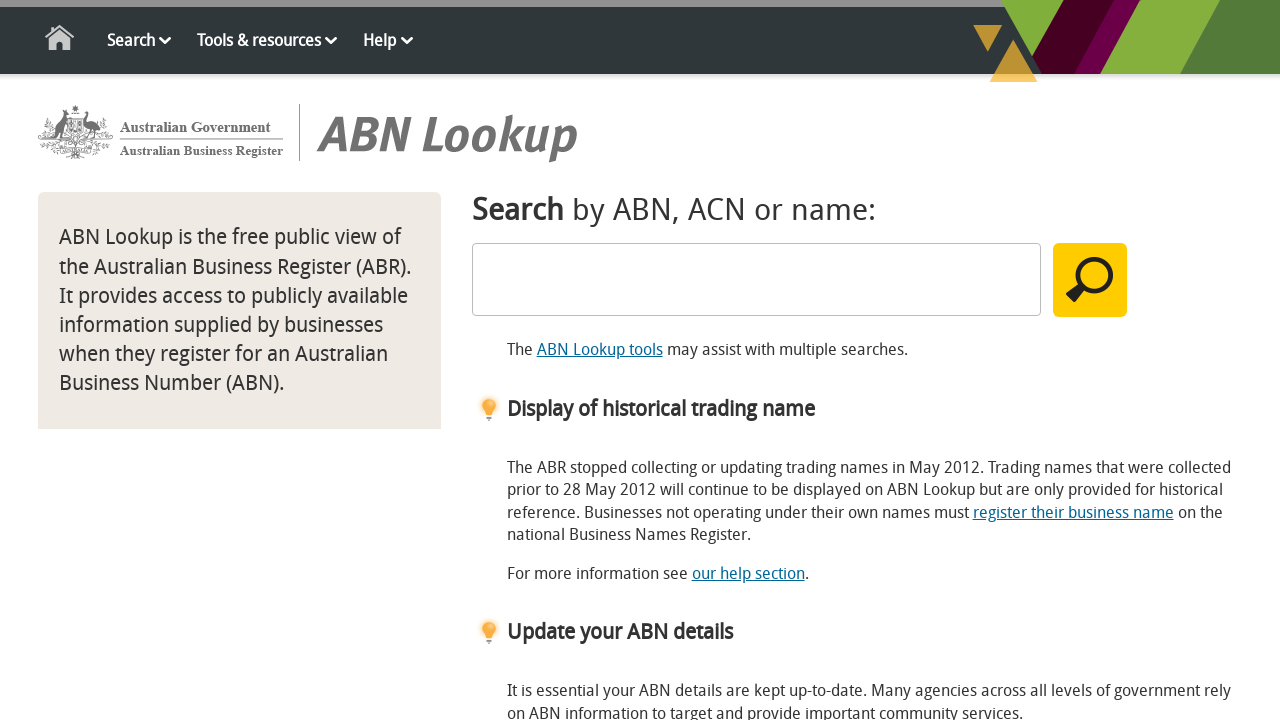

Filled search field with nonsensical query 'xyznonexistent12345abc' on #SearchText
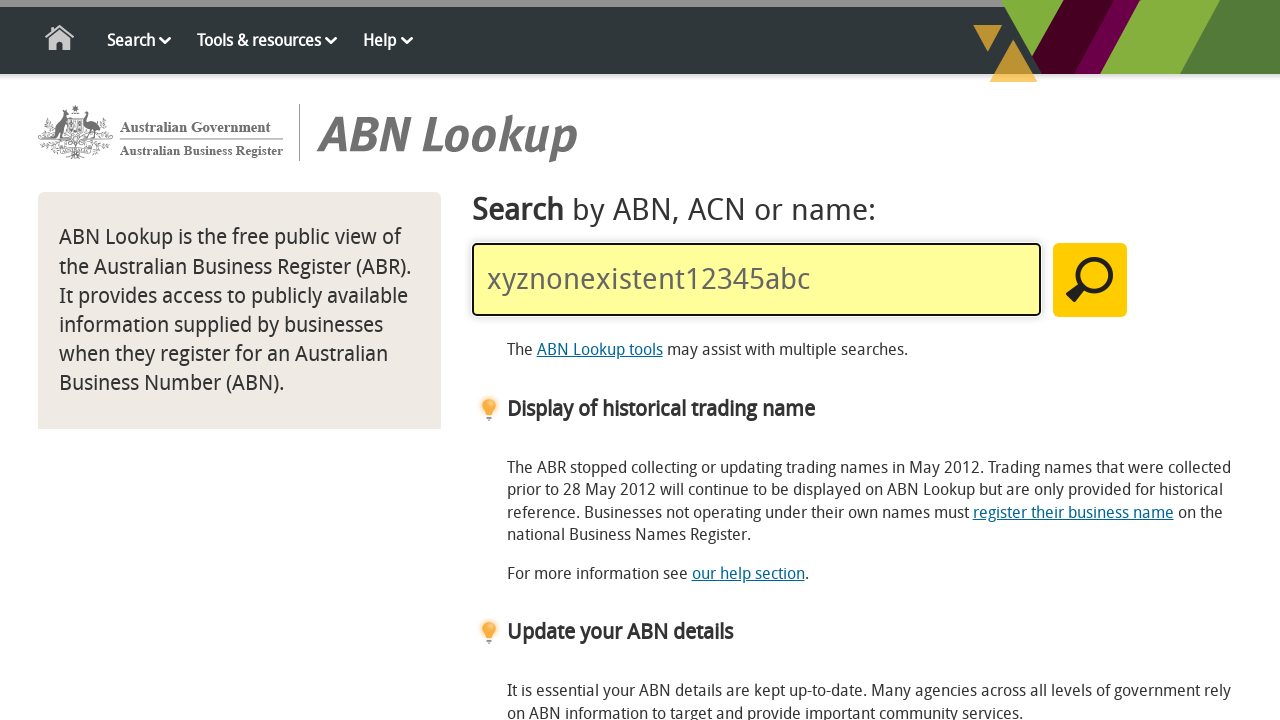

Clicked the main search button at (1090, 280) on #MainSearchButton
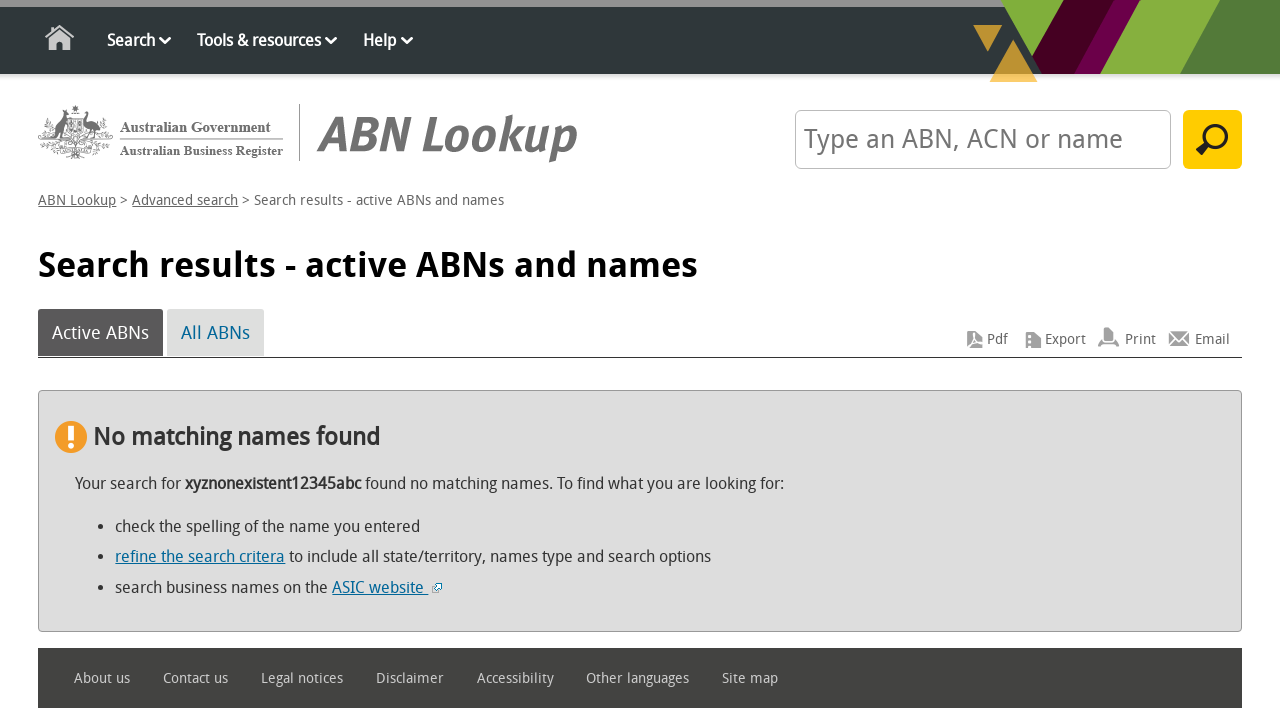

Verified 'No matching names found' message appeared
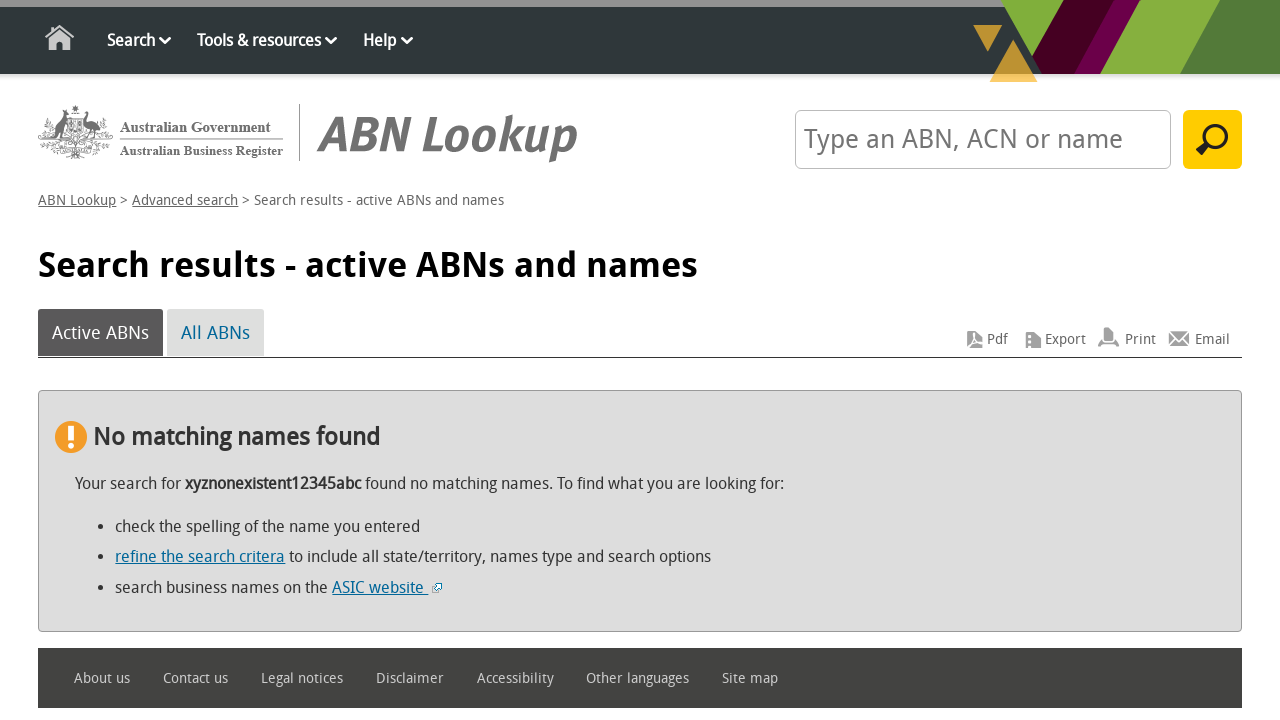

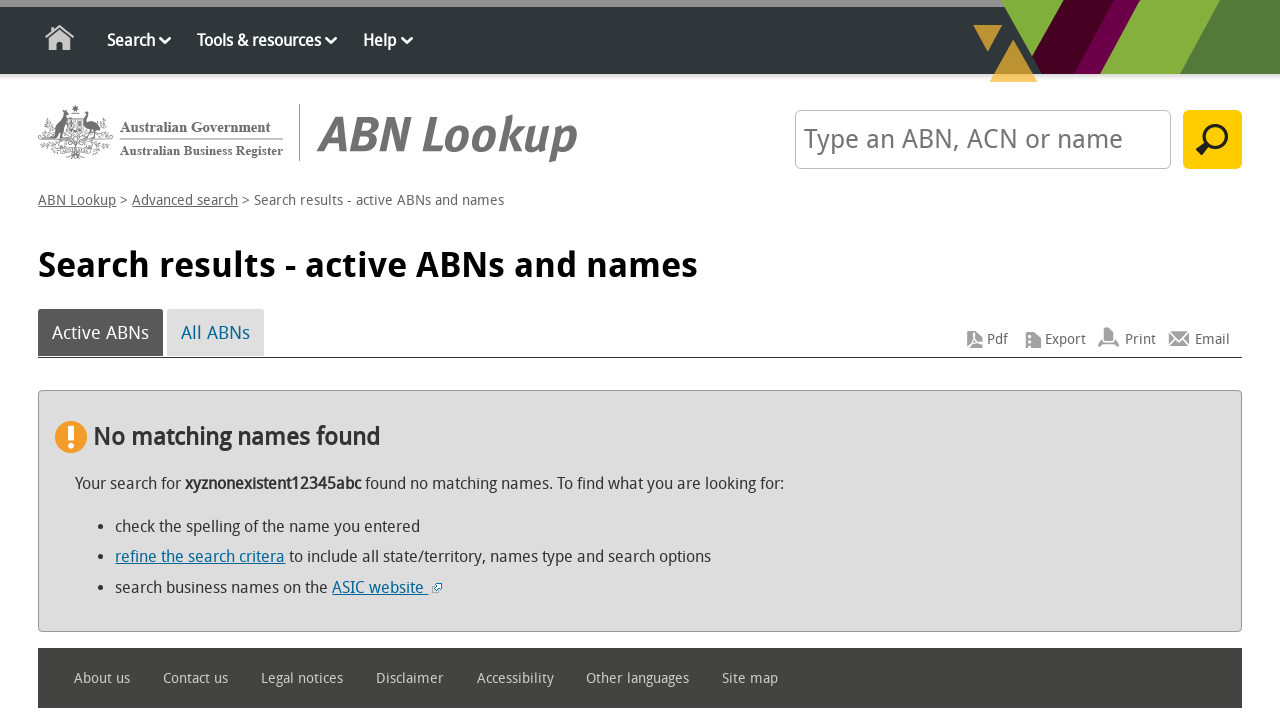